Tests unchecking all checkboxes on the page

Starting URL: http://the-internet.herokuapp.com/checkboxes

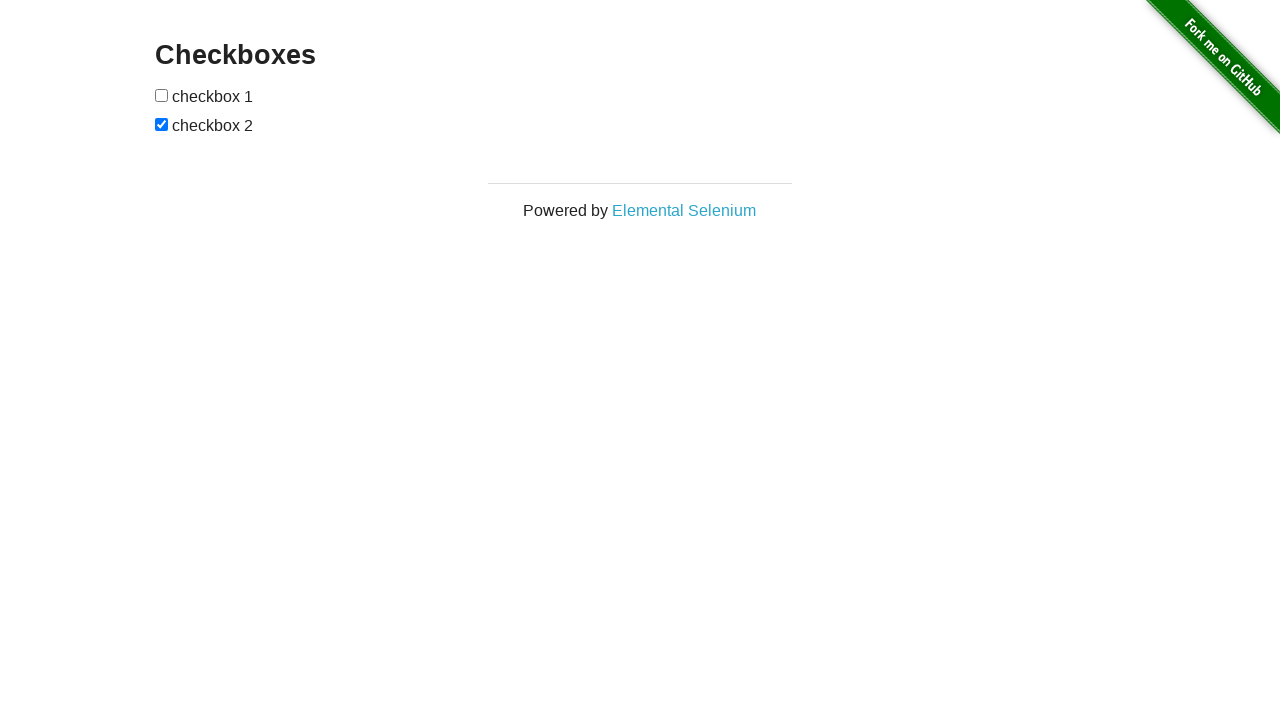

Located all checkboxes on the page
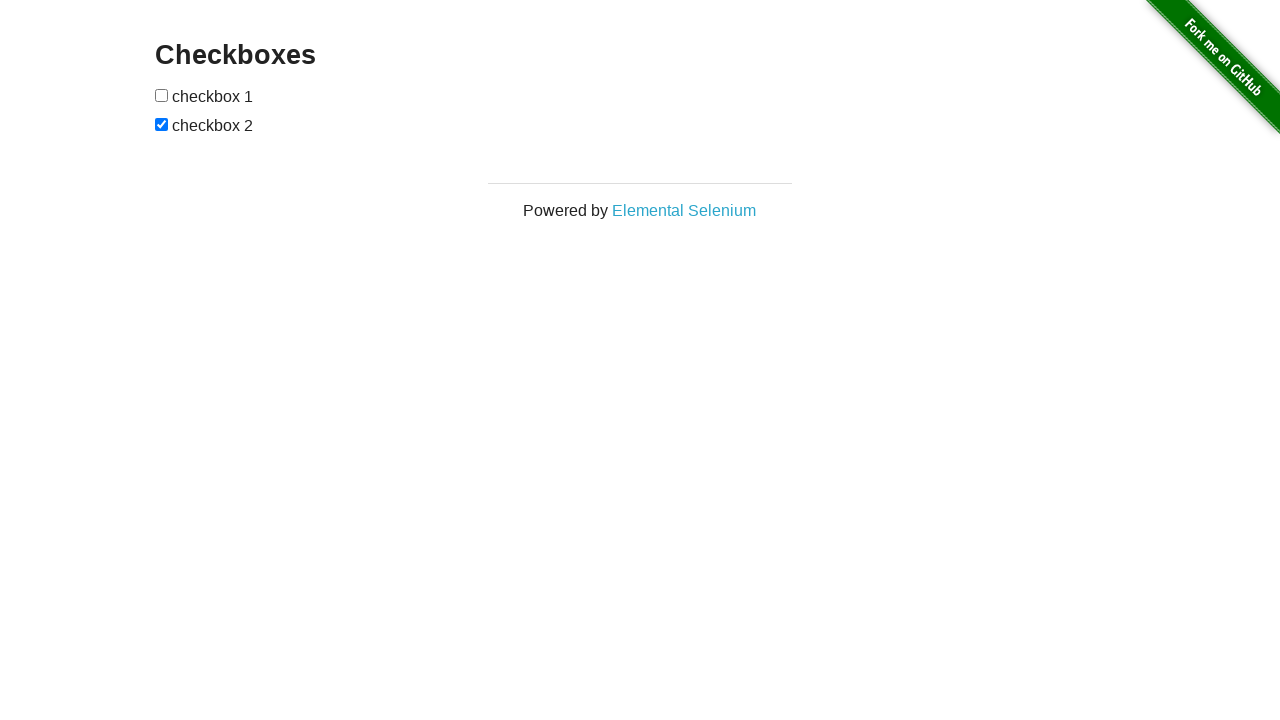

Found 2 checkboxes total
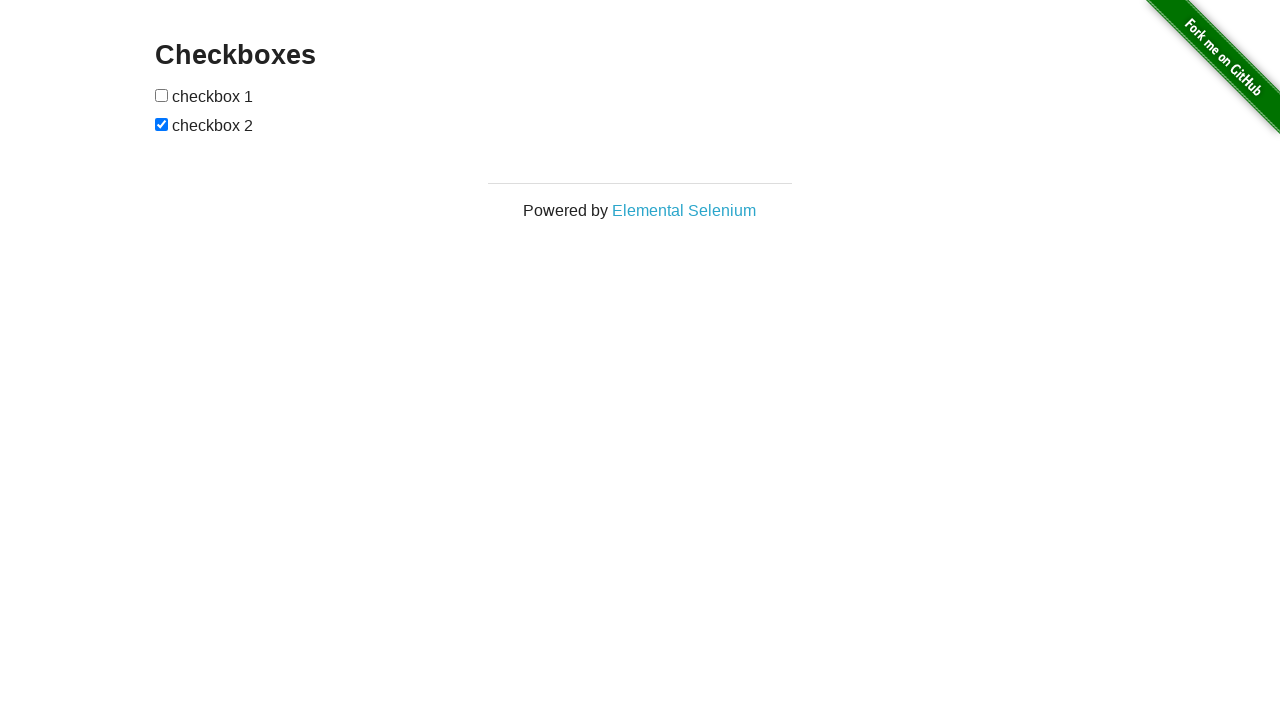

Unchecked checkbox 1 of 2 on input[type='checkbox'] >> nth=0
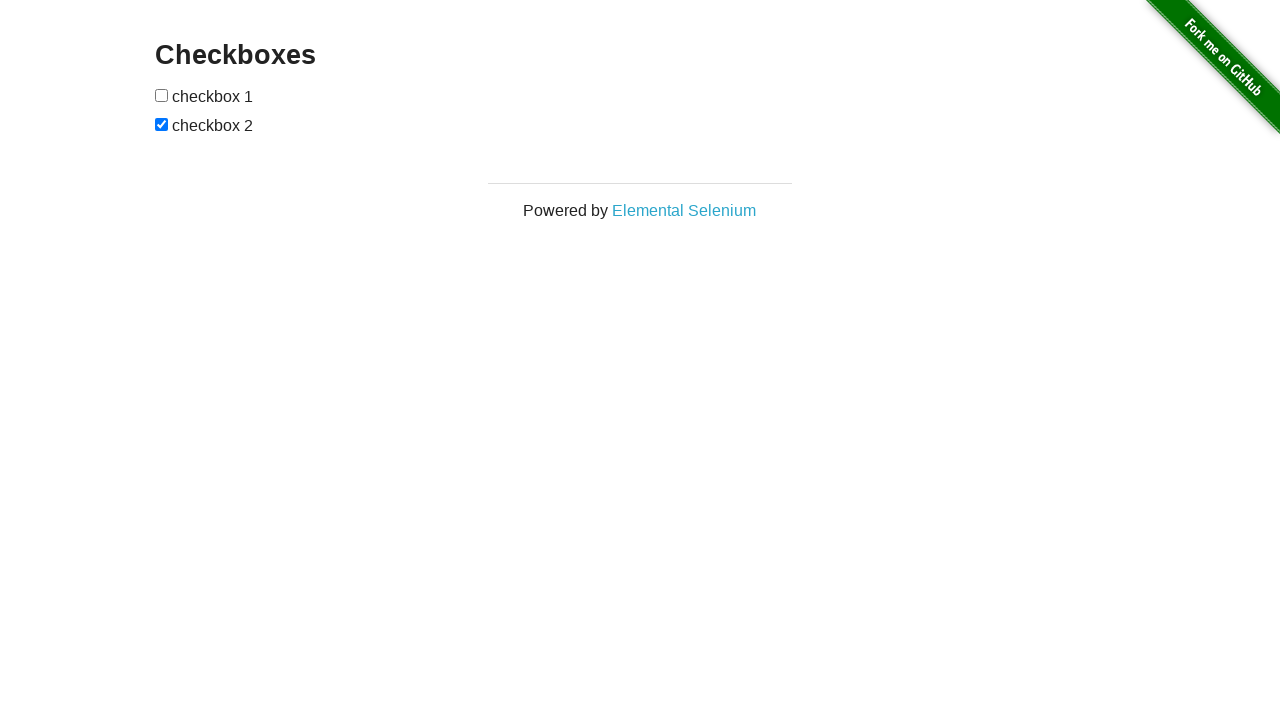

Unchecked checkbox 2 of 2 at (162, 124) on input[type='checkbox'] >> nth=1
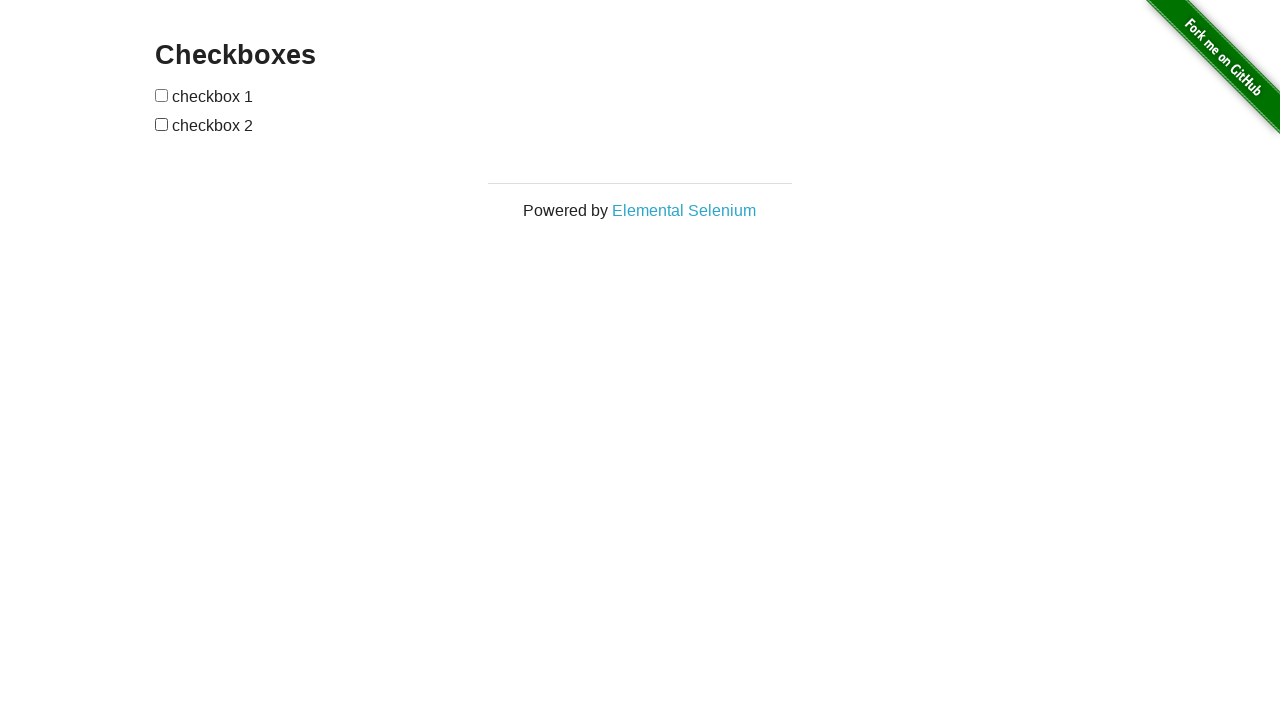

Verified checkbox 1 of 2 is unchecked
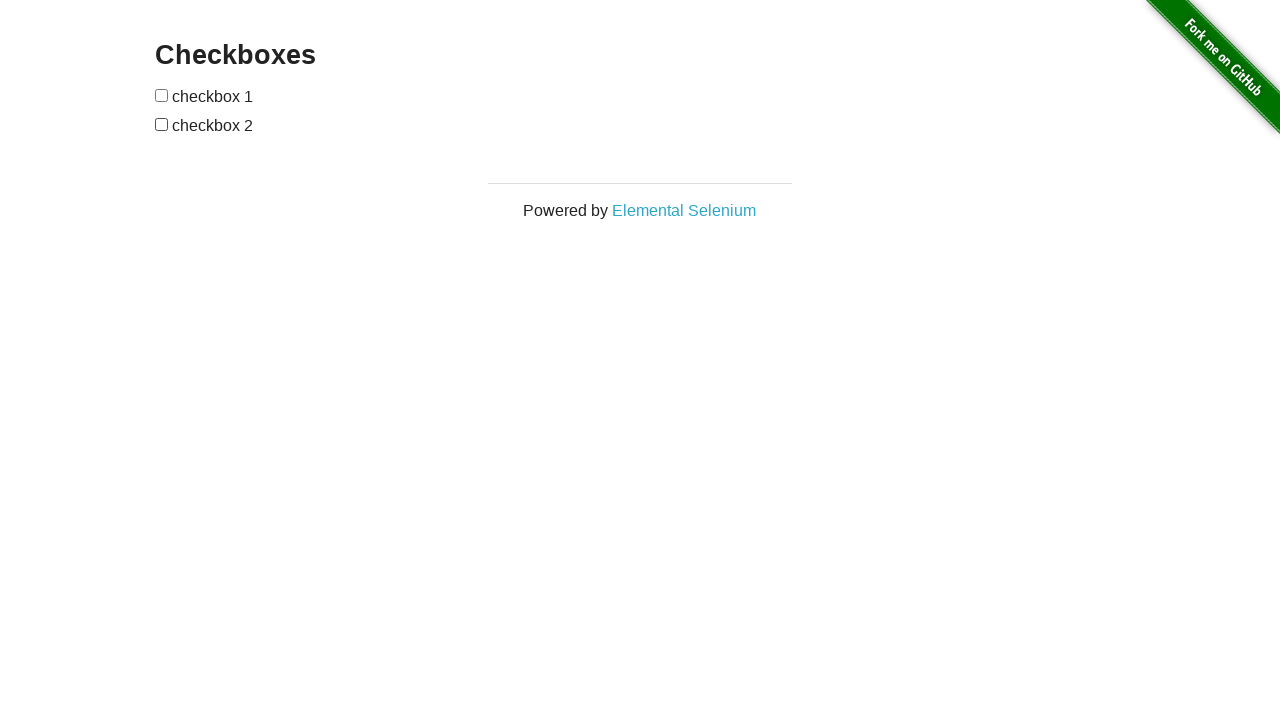

Verified checkbox 2 of 2 is unchecked
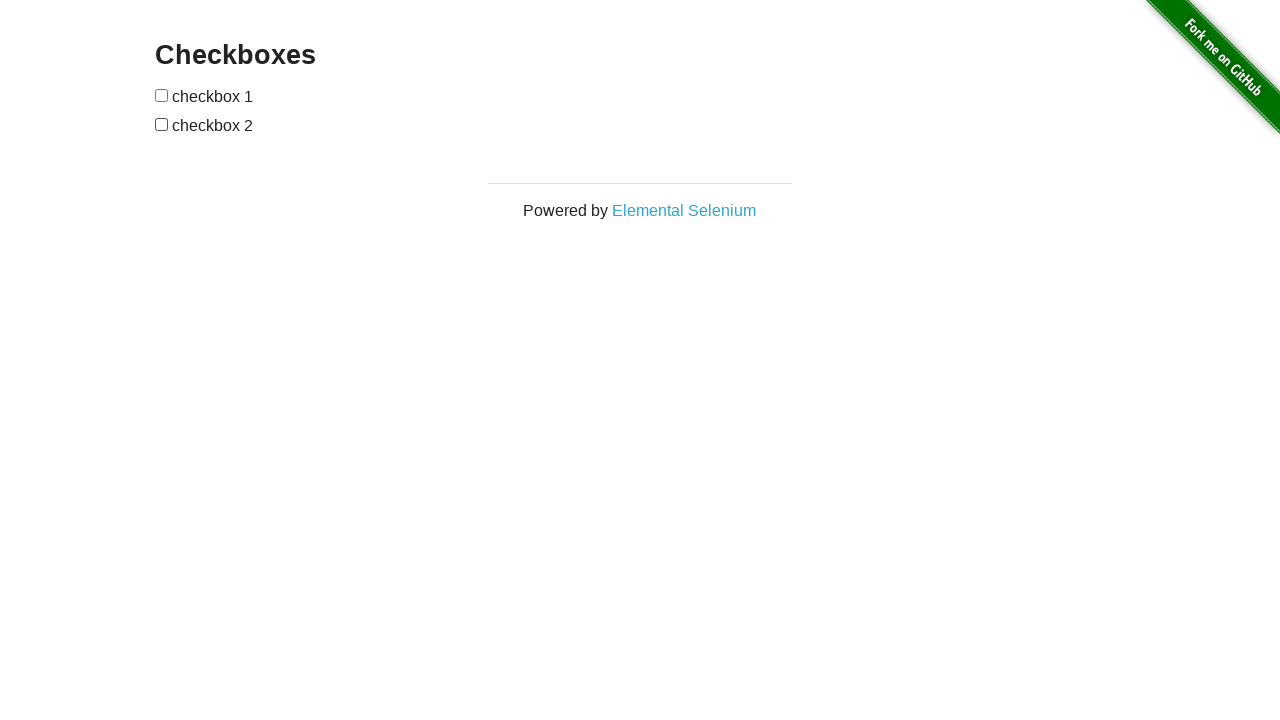

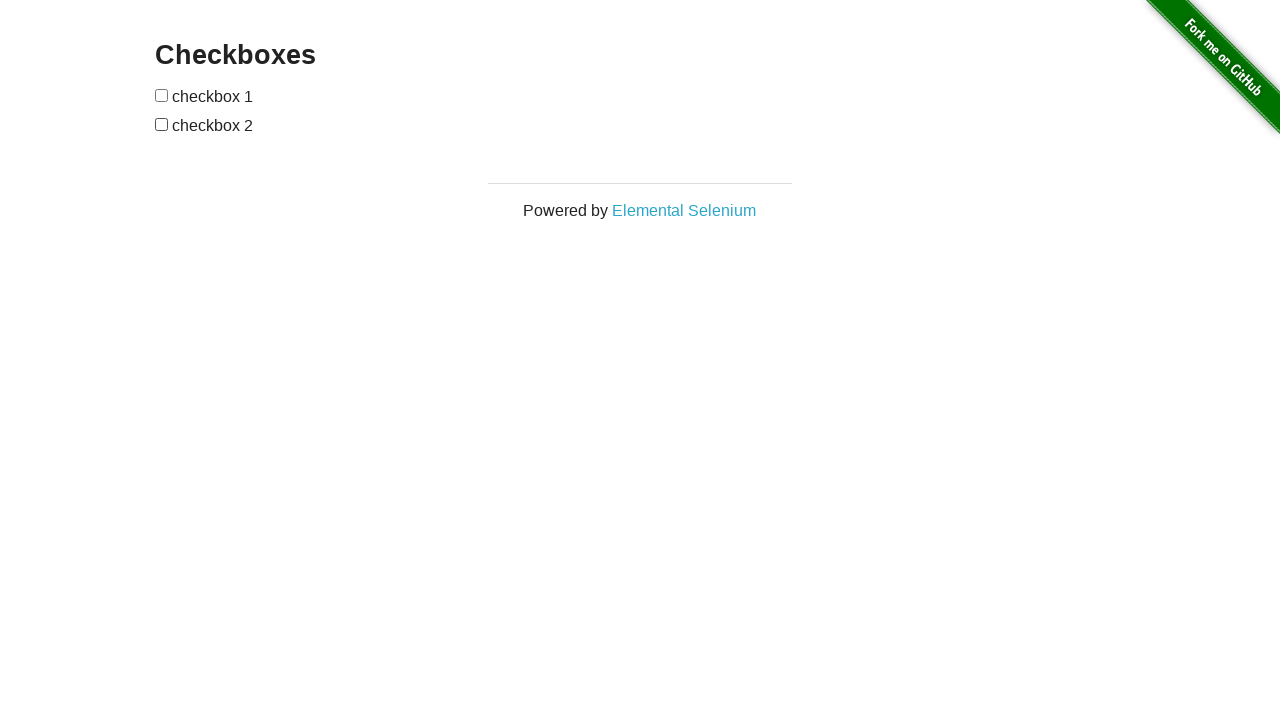